Tests text input field by entering text, submitting form via Enter key, verifying submission, and then testing empty form submission

Starting URL: https://bonigarcia.dev/selenium-webdriver-java/web-form.html

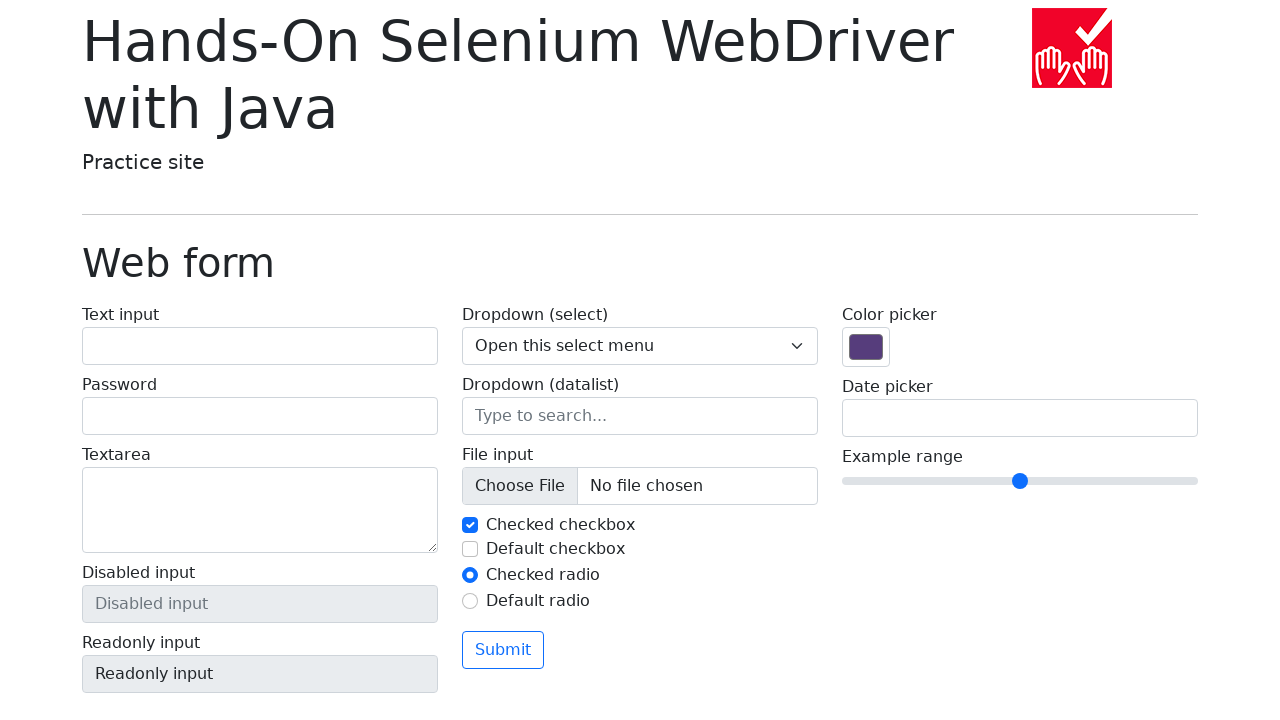

Filled text input field with 'textInputArea' on input[name='my-text']
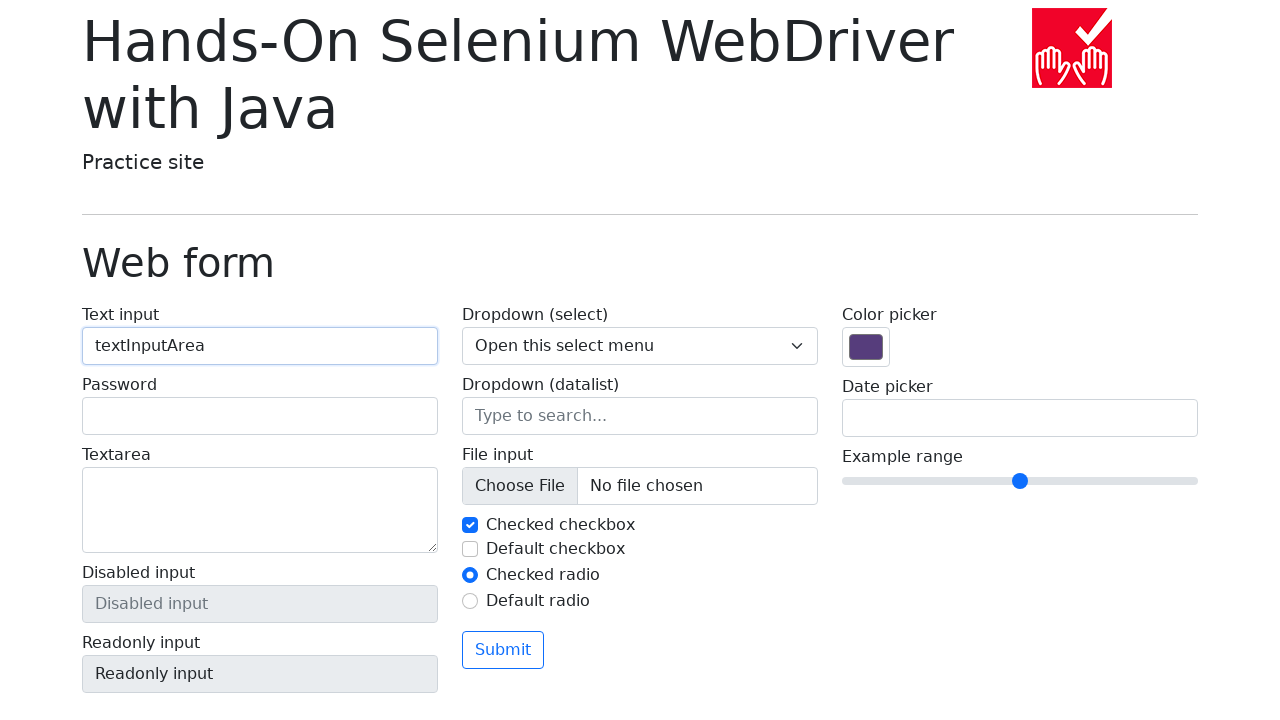

Pressed Enter key to submit form
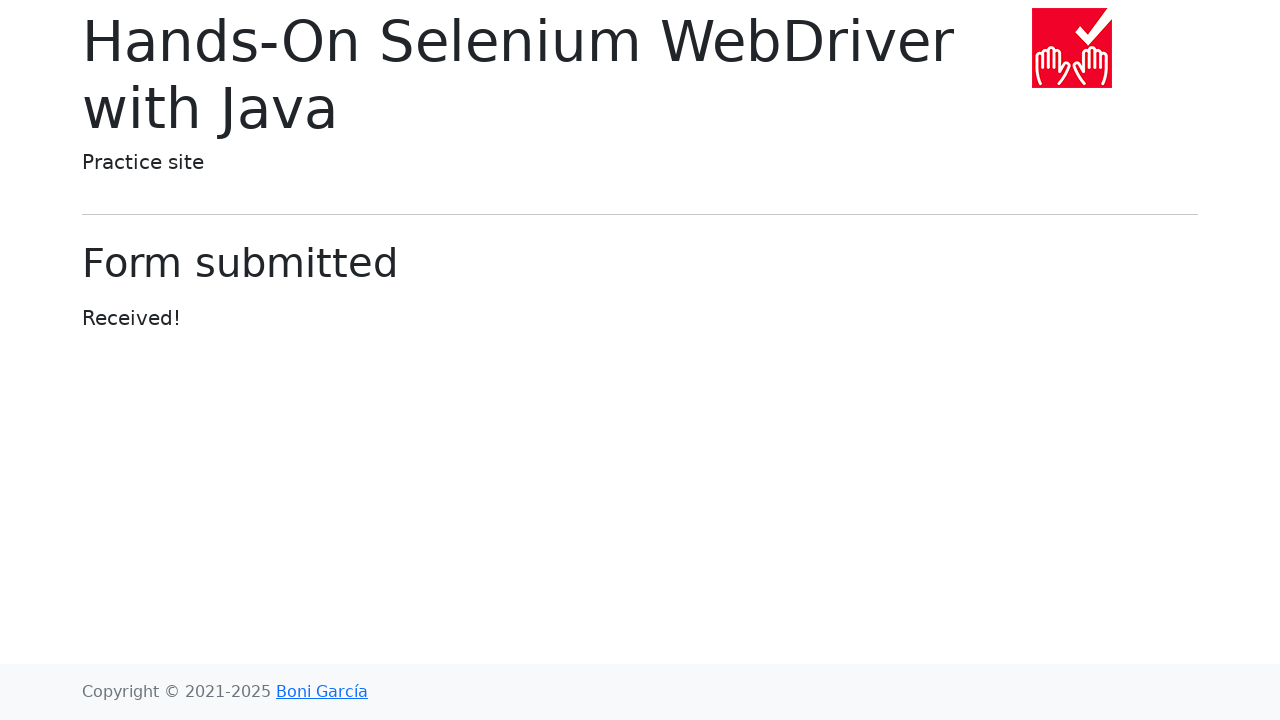

Form submission confirmed - display-6 element loaded
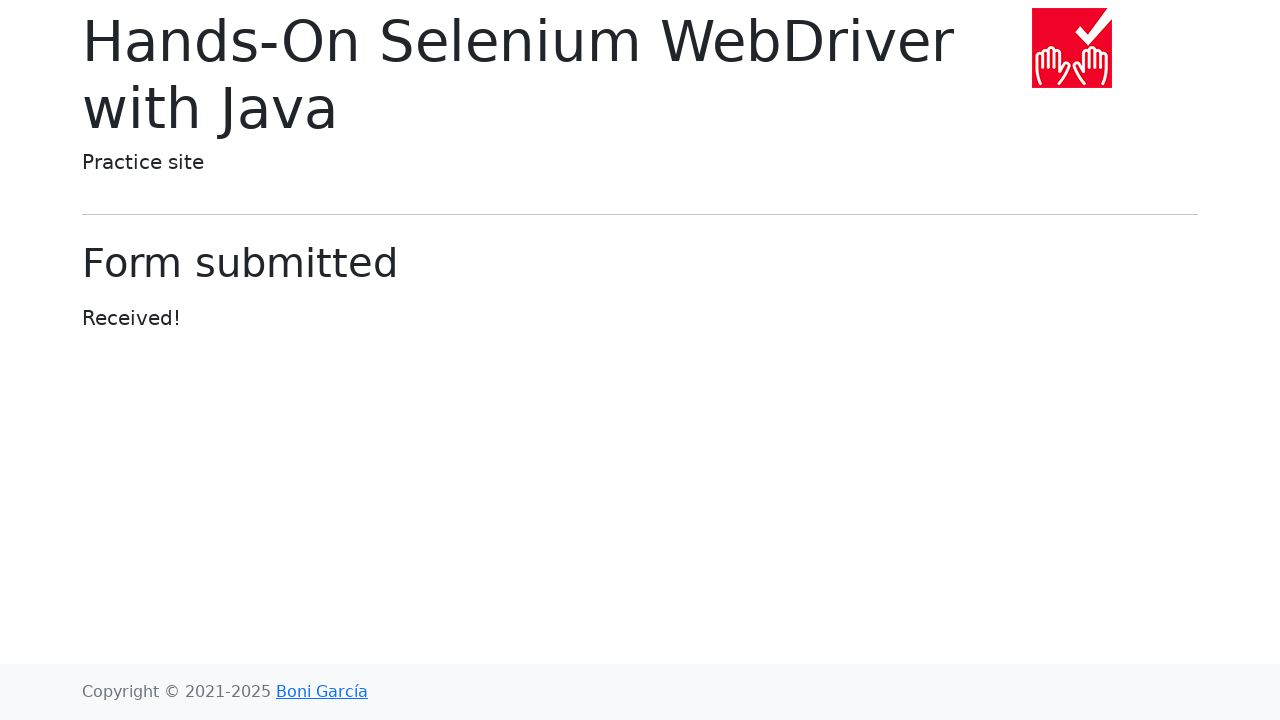

Navigated back to web form page
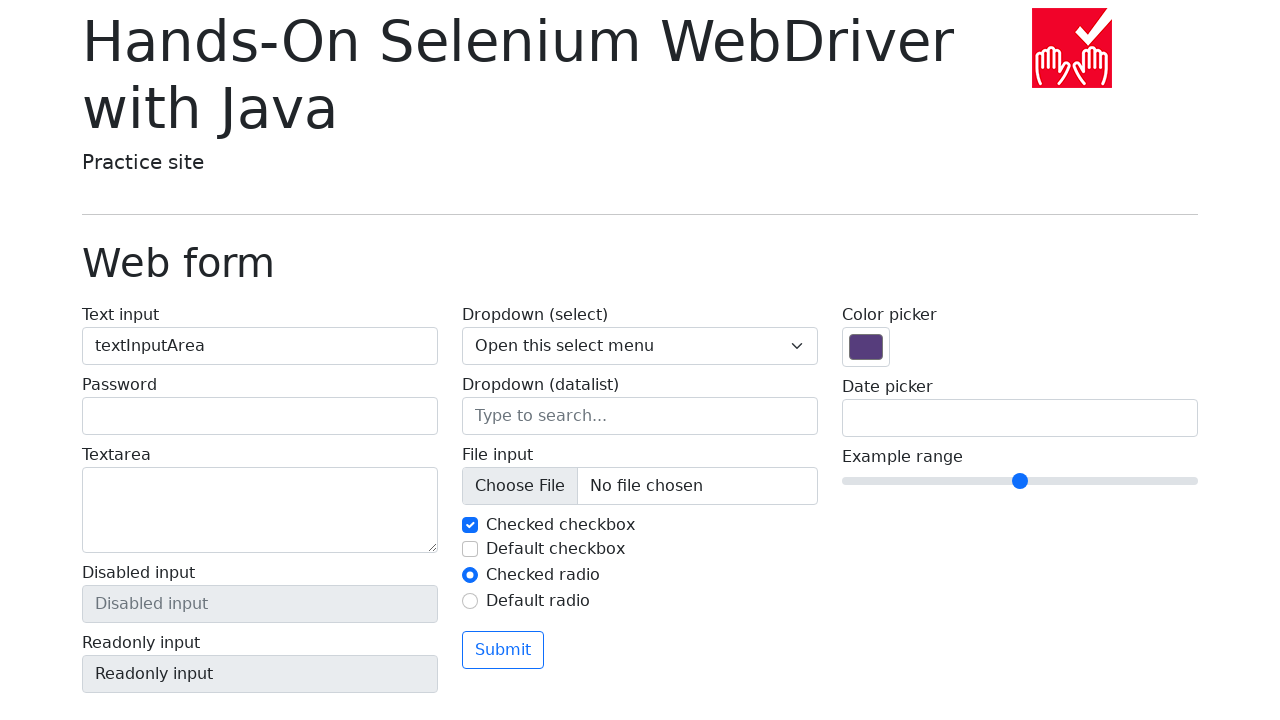

Cleared text input field on input[name='my-text']
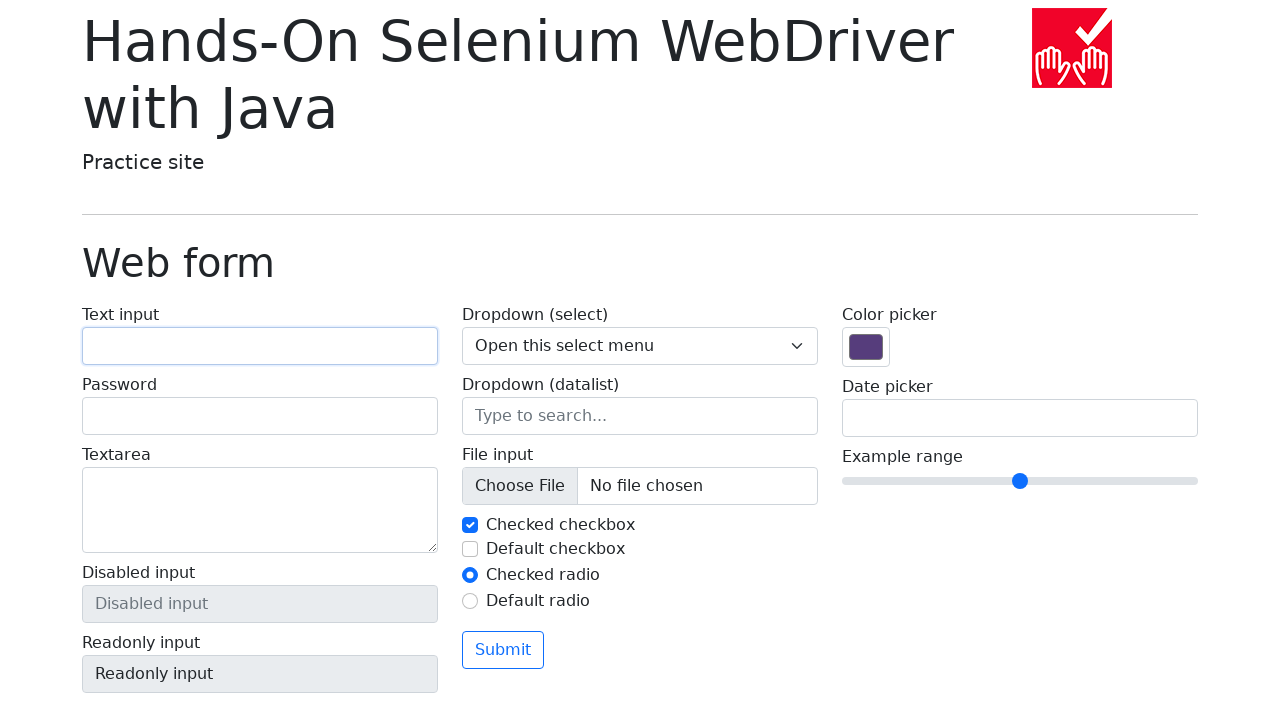

Clicked submit button with empty form at (503, 650) on button[type='submit']
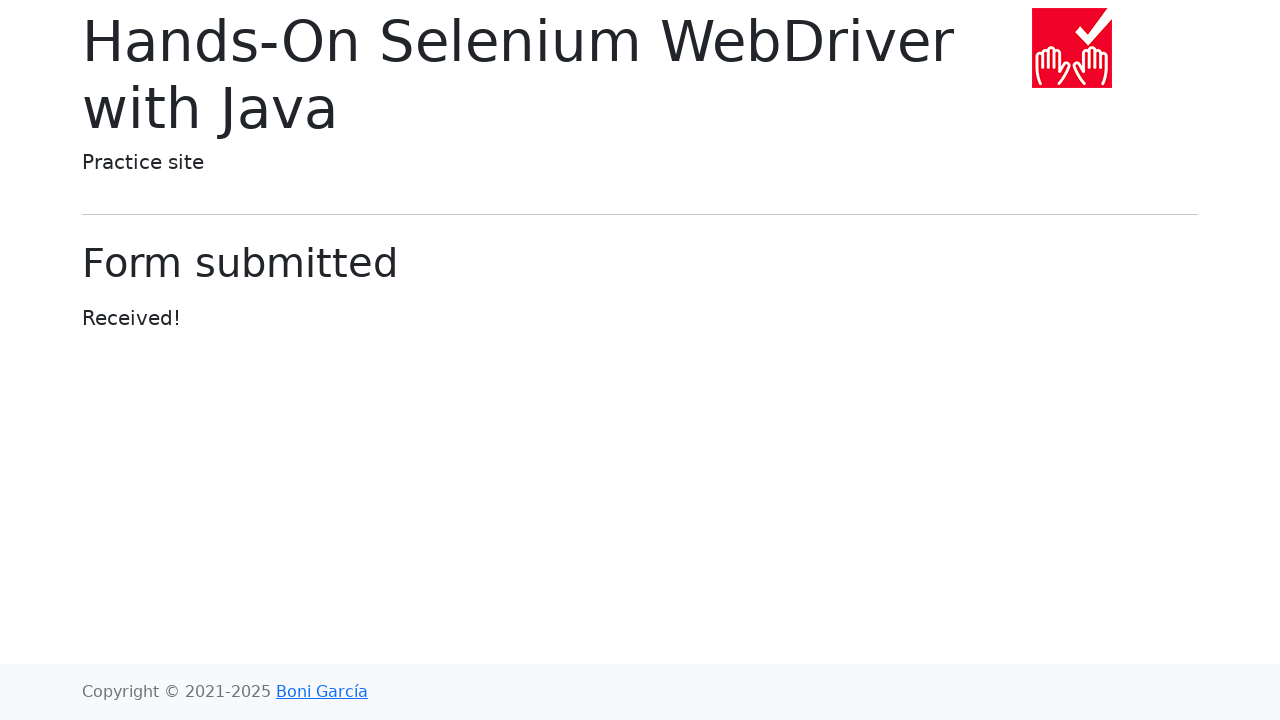

Empty form submission confirmed - display-6 element loaded
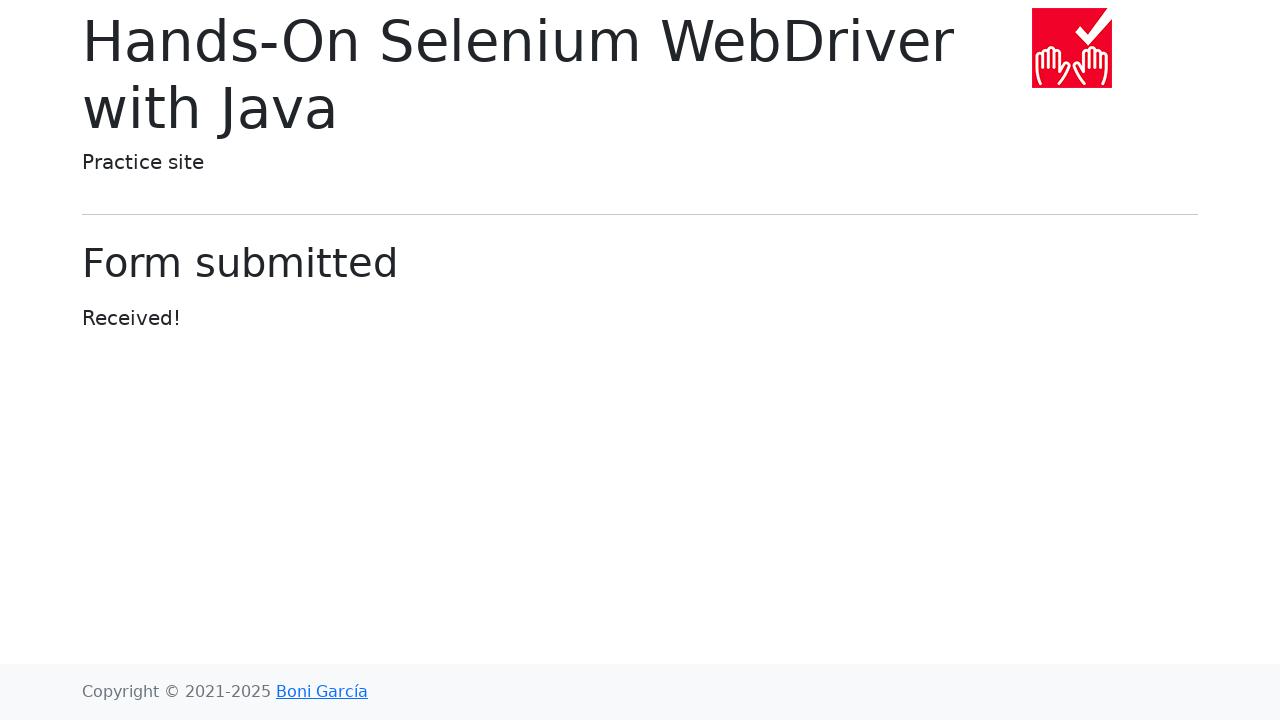

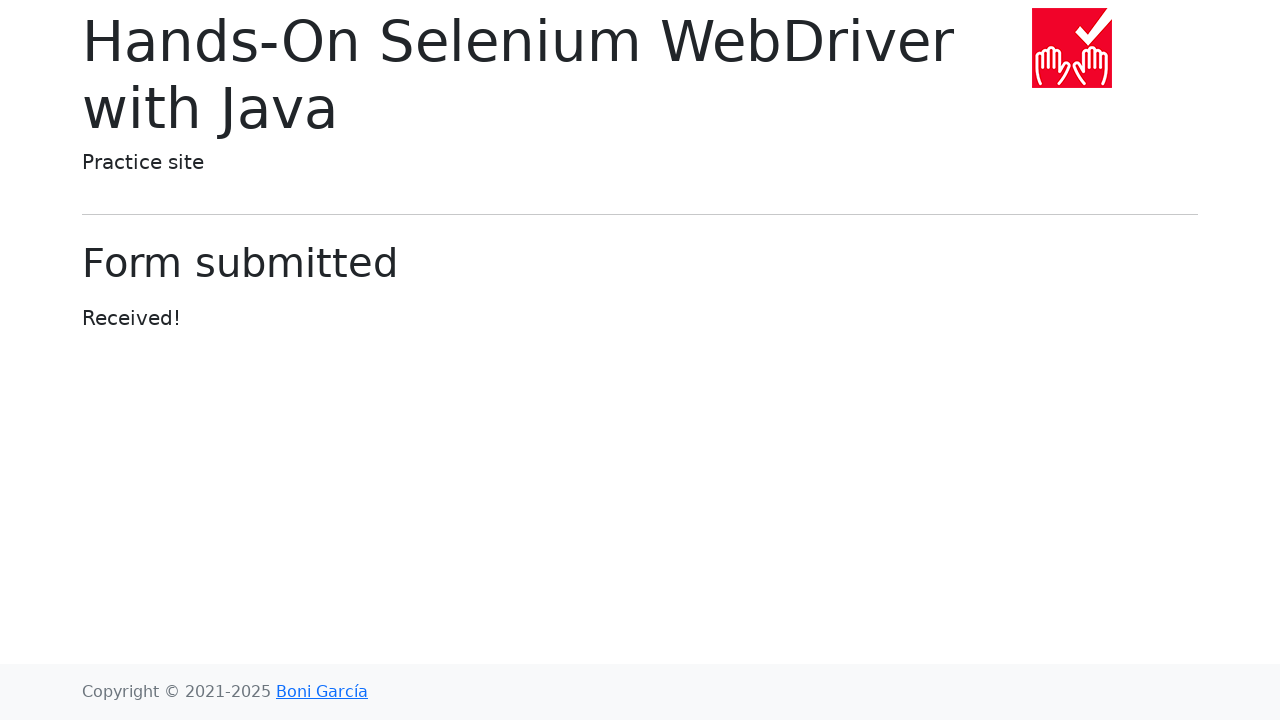